Tests right-click (context click) functionality on a button element on the DemoQA buttons page

Starting URL: https://demoqa.com/buttons

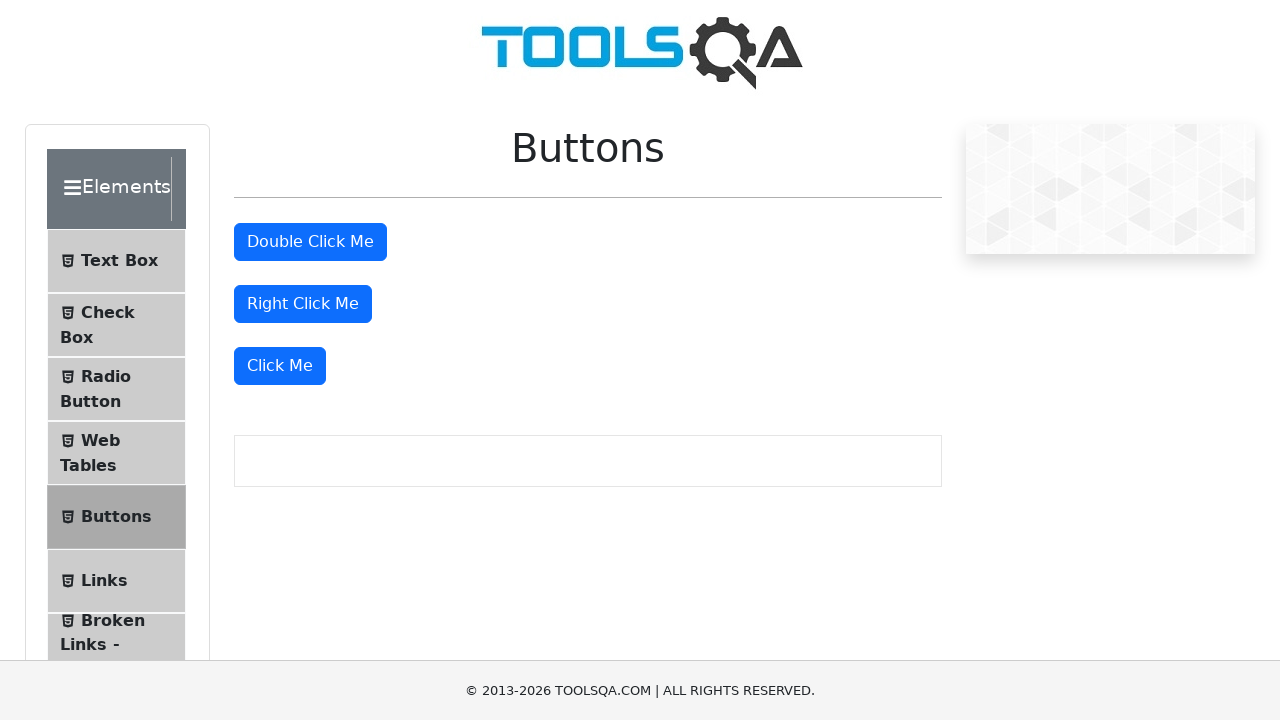

Located right-click button element on DemoQA buttons page
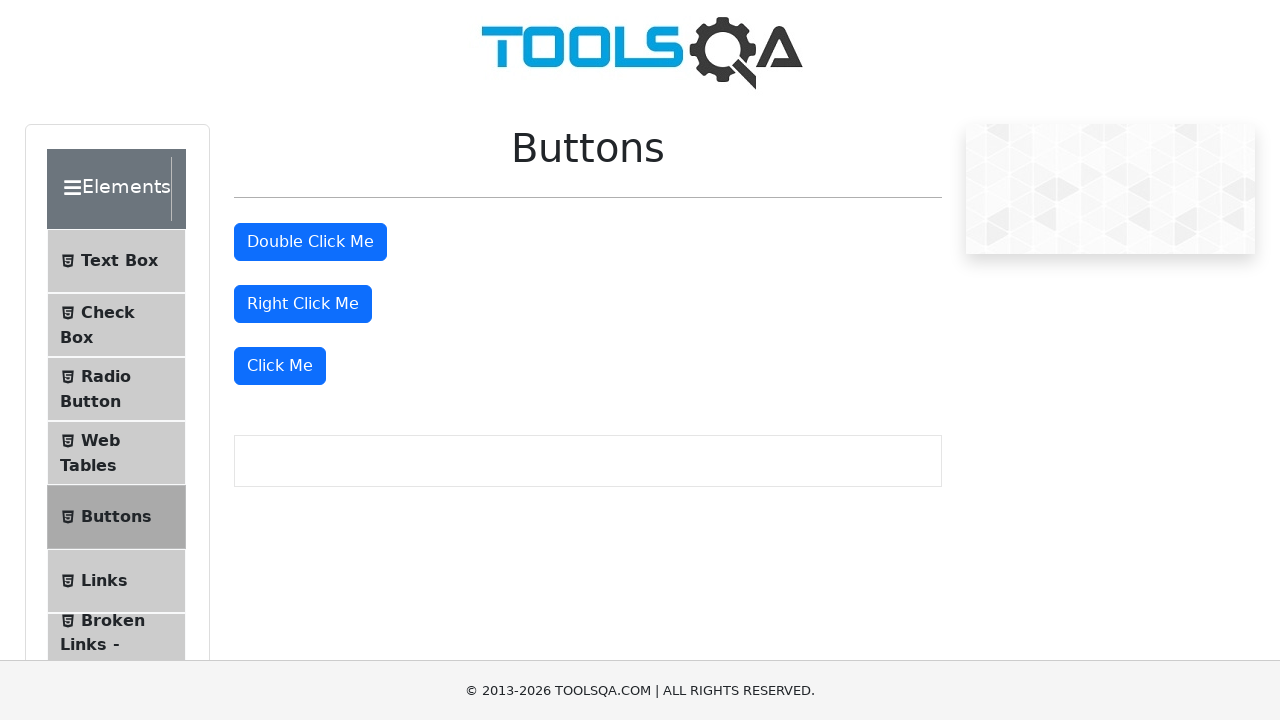

Performed right-click (context click) on the right-click button at (303, 304) on xpath=//button[@id='rightClickBtn']
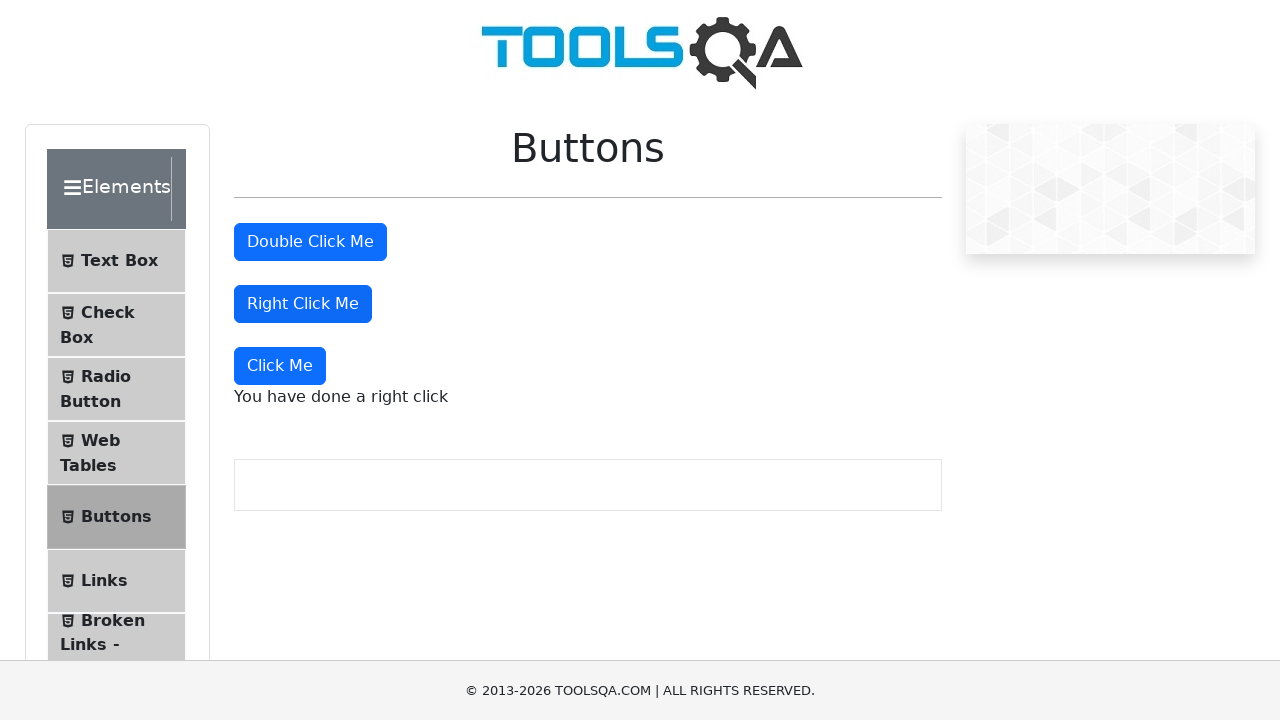

Right-click message appeared, confirming right-click action was successful
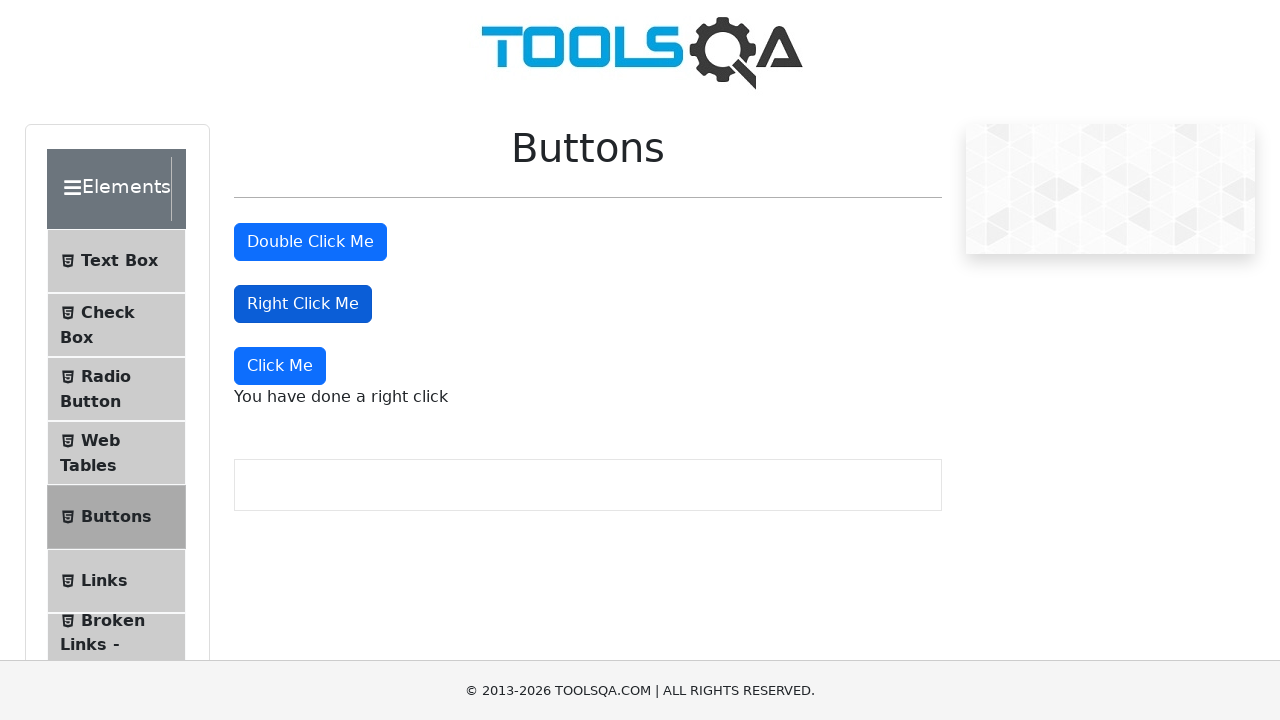

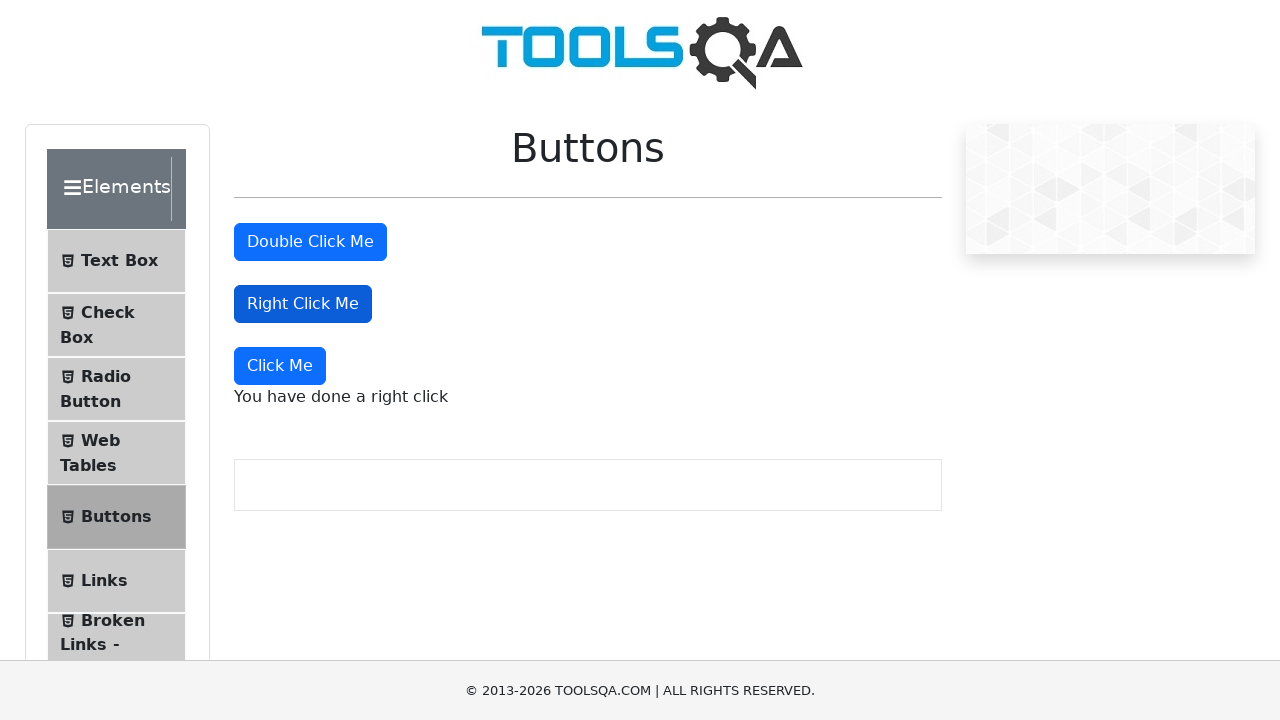